Tests a feedback form by navigating to the director feedback page and filling in name, phone, and message fields

Starting URL: http://allolosos.com.ua/ru/menu/pizza

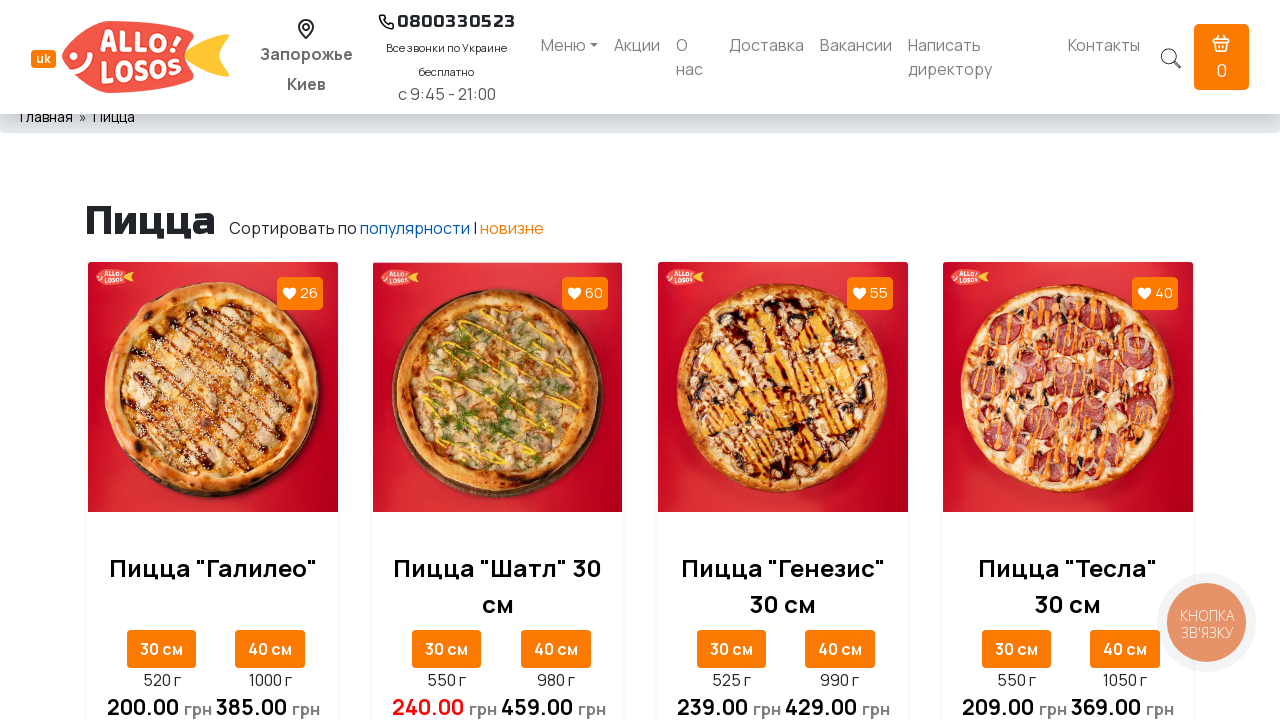

Clicked on director feedback link at (980, 57) on a[href='/ru/director']
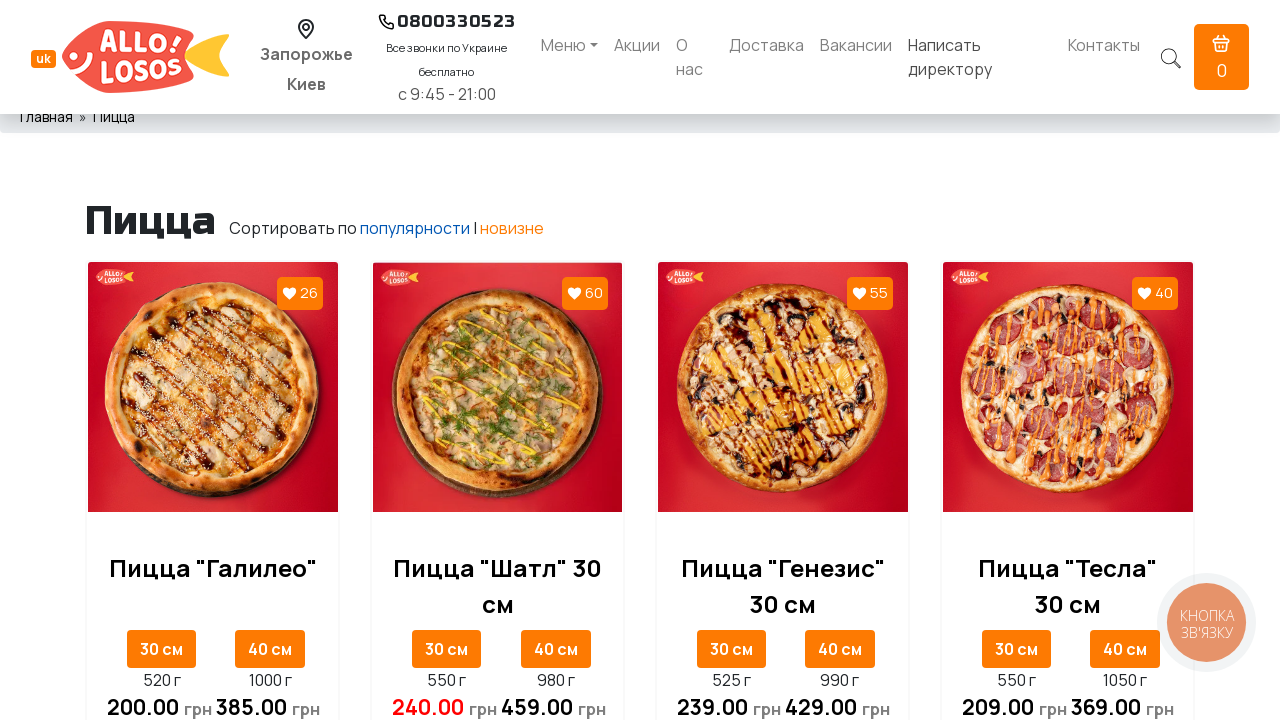

Feedback form loaded - name field is visible
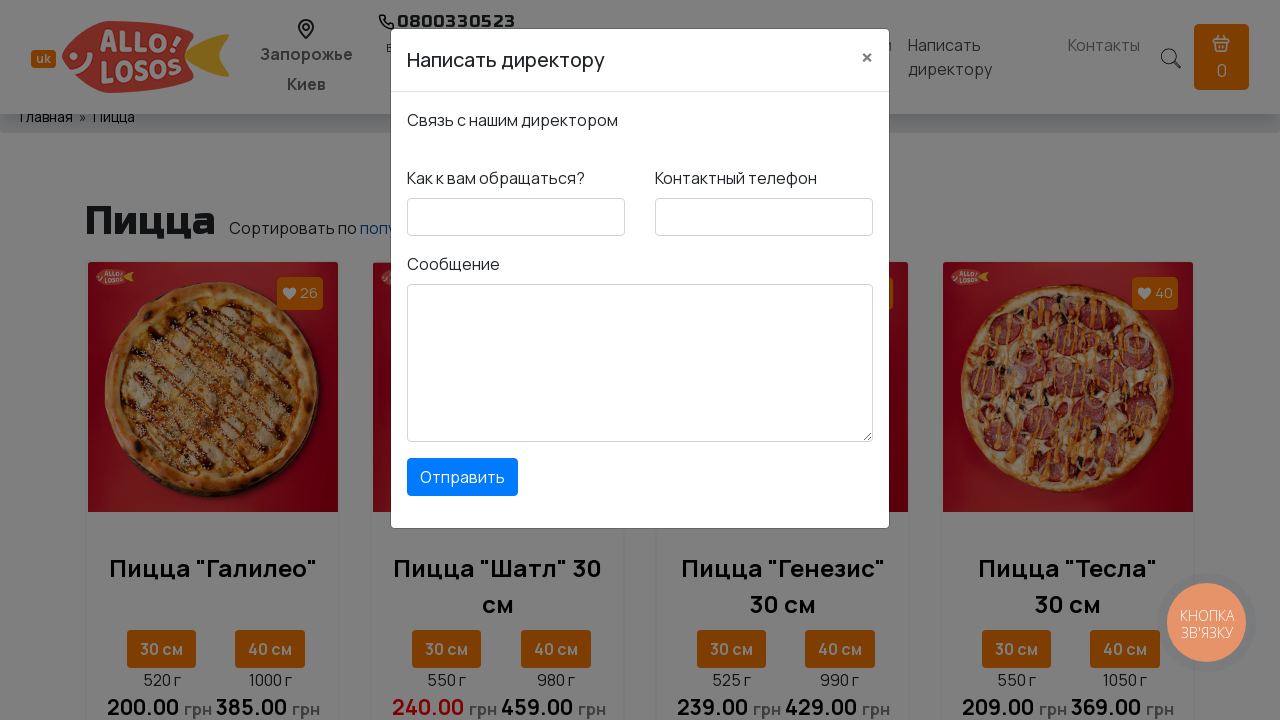

Filled name field with 'Miroslav' on #feedbackdirector-name
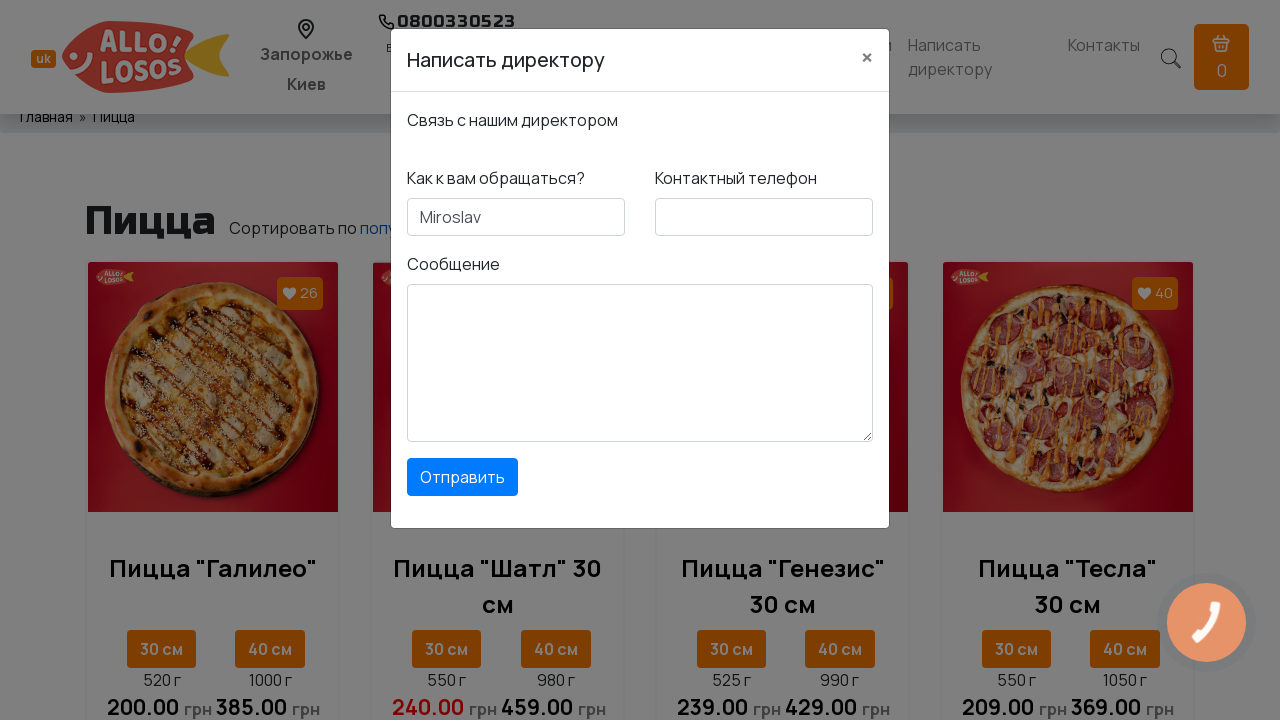

Filled phone field with '0502380088' on #feedbackdirector-phone
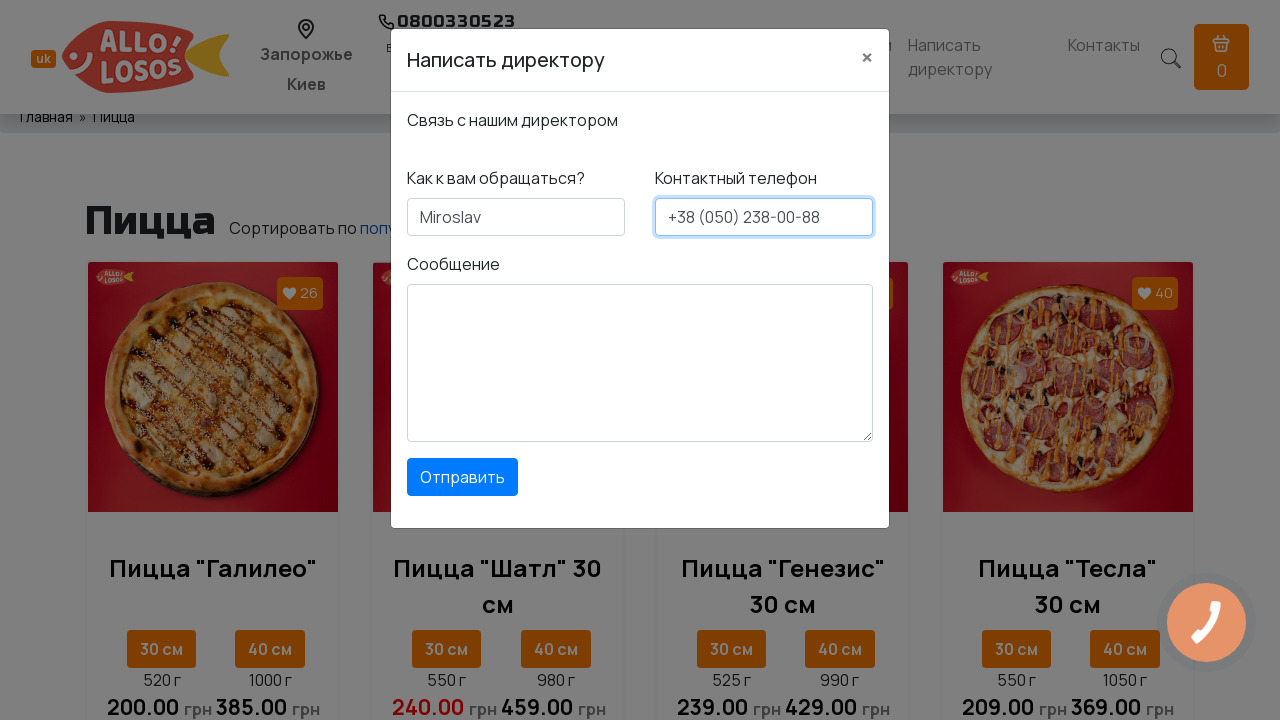

Filled message field with 'Thank you very much' on #feedbackdirector-message
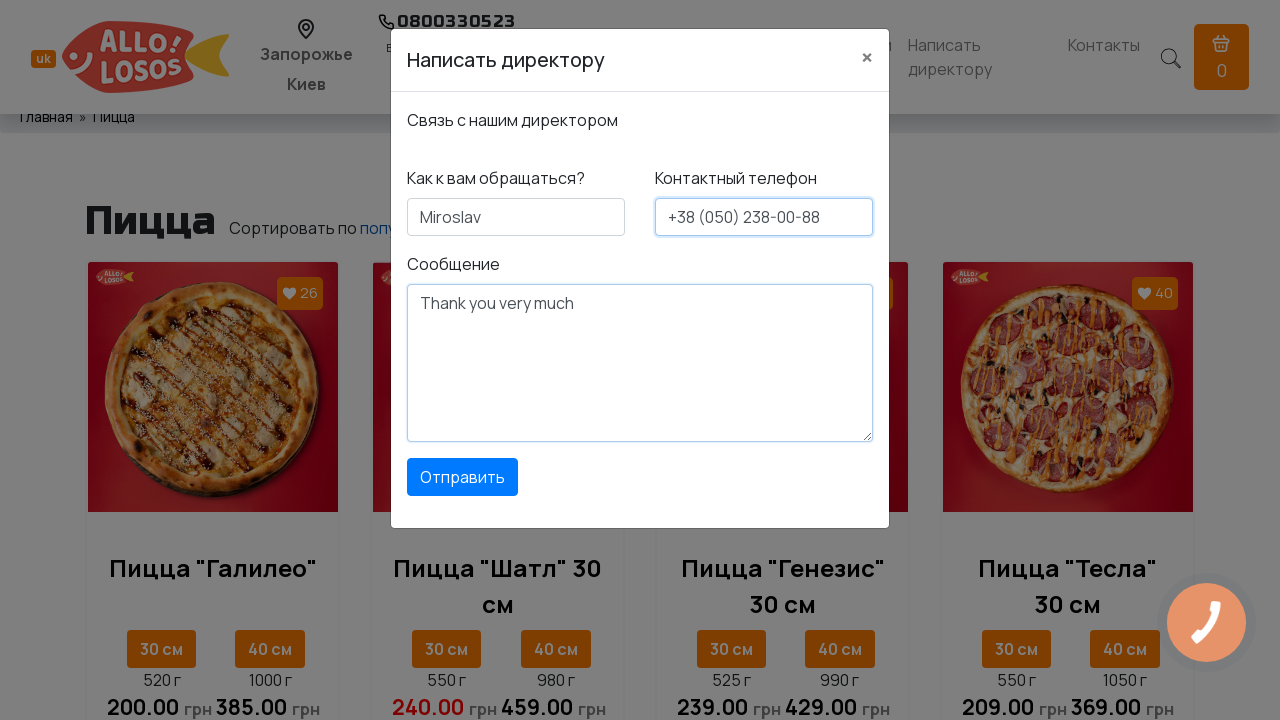

Verified name field contains 'Miroslav'
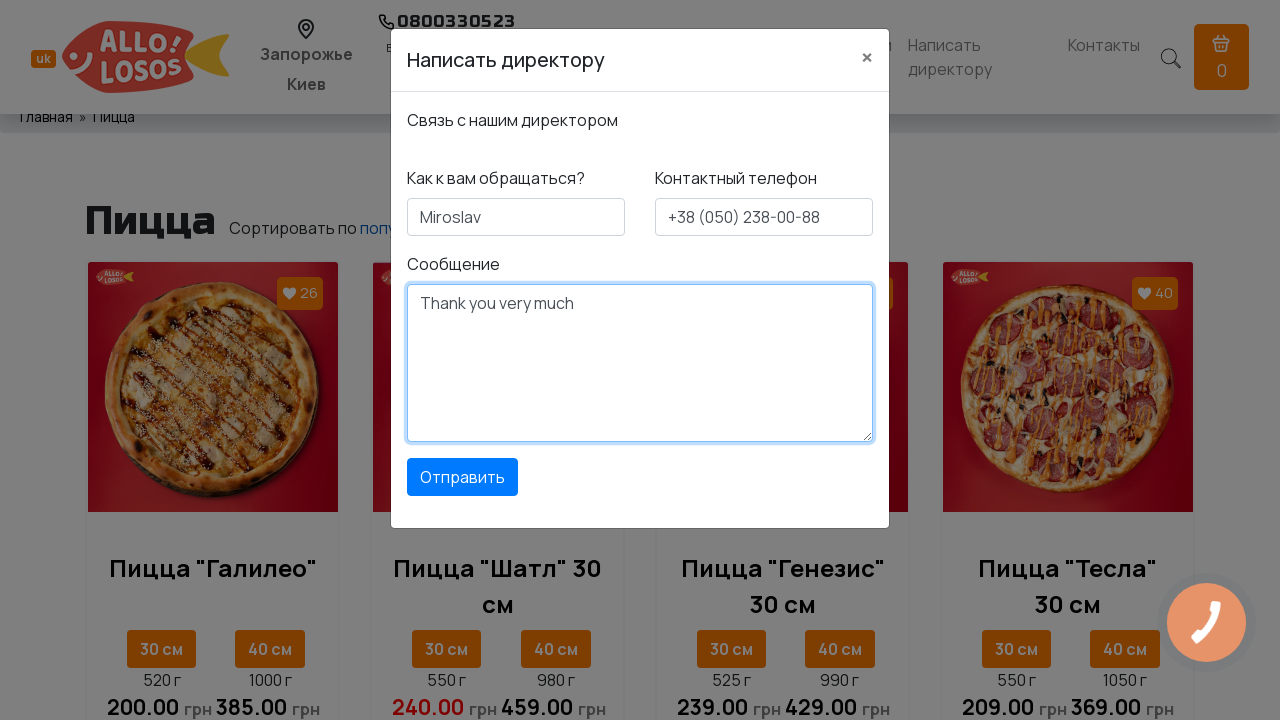

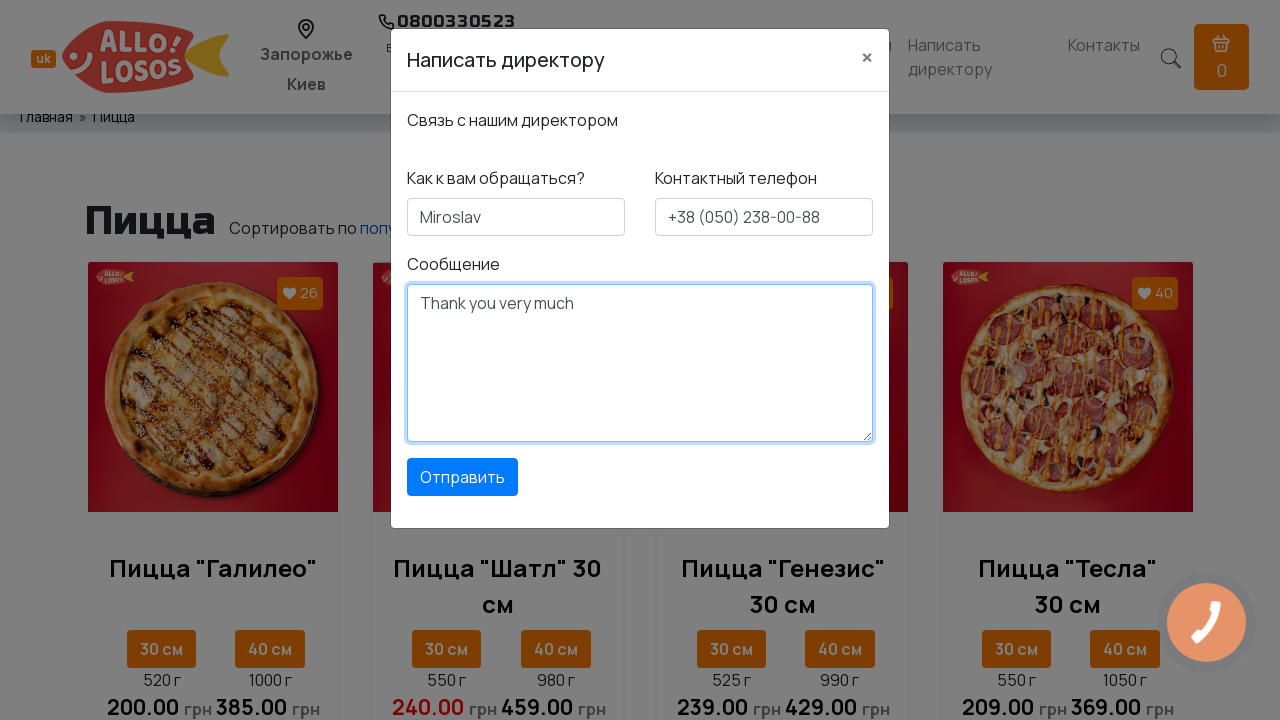